Verifies that the Projects page is accessible by clicking the projects navigation link

Starting URL: https://dev-finder-5b30d7.netlify.app/

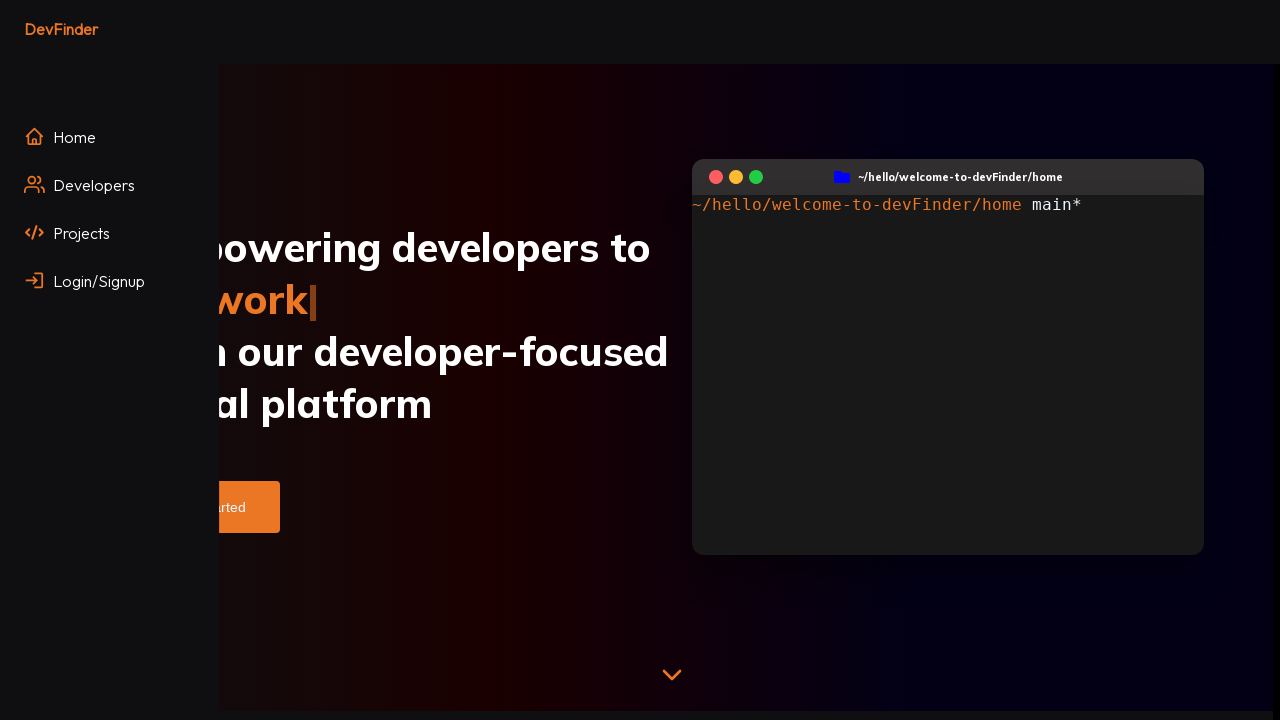

Clicked the Projects navigation link at (110, 233) on a[href='/projects']
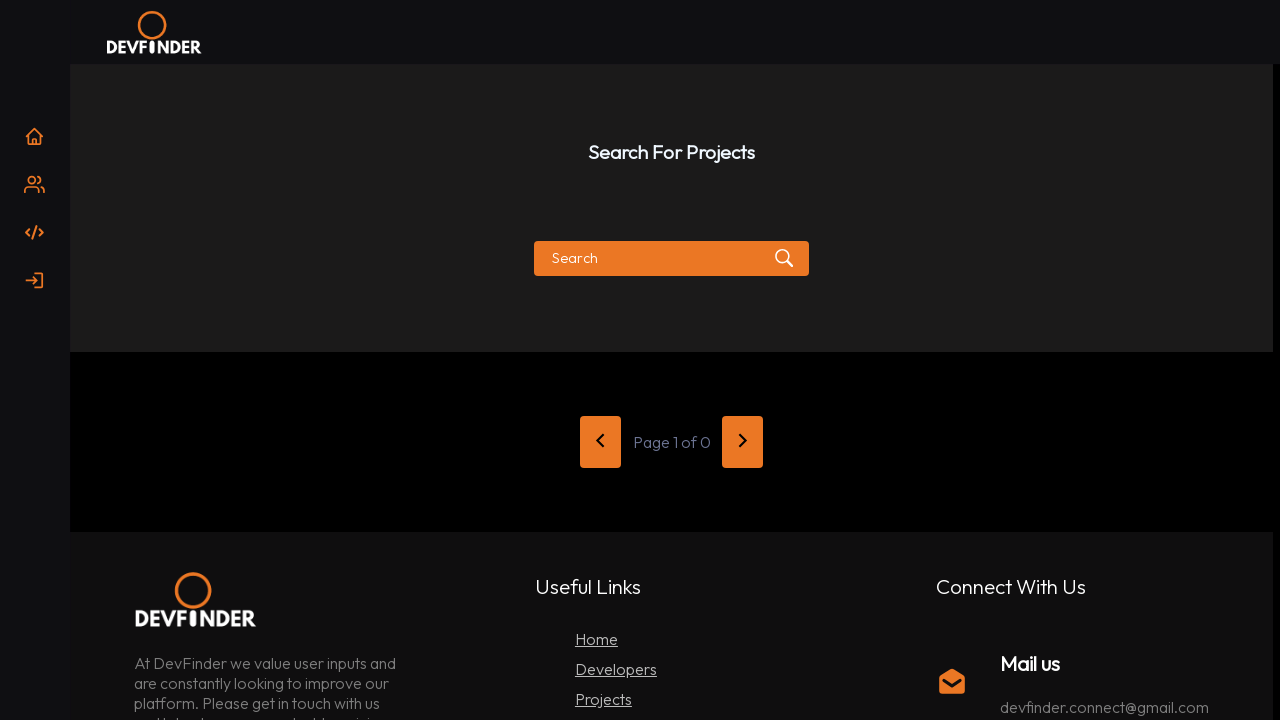

Navigated to Projects page successfully
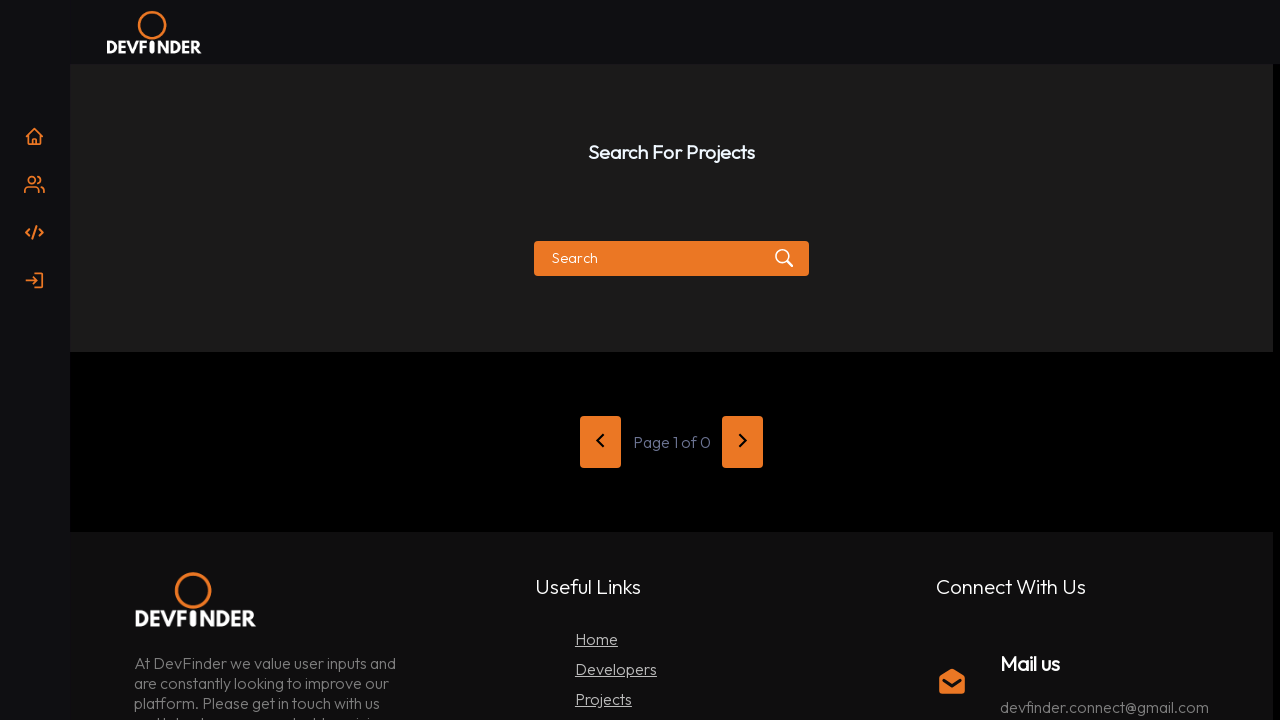

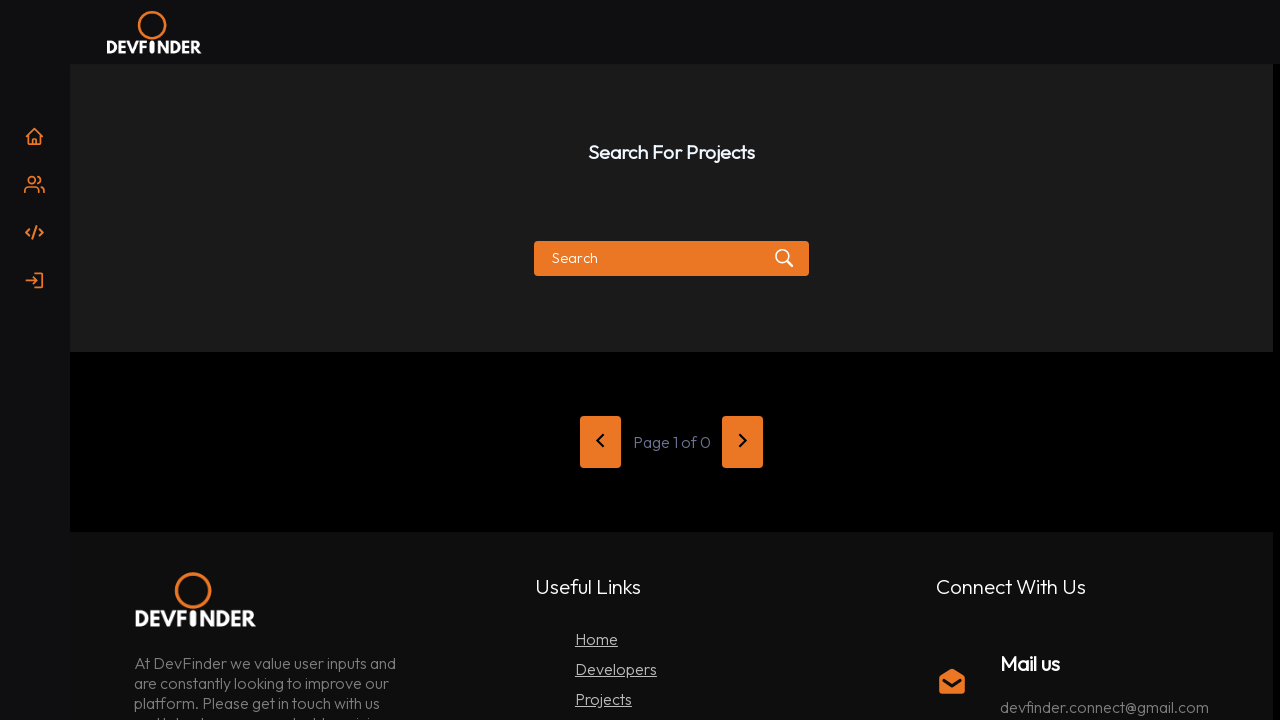